Tests drag and drop functionality by dragging an element and dropping it onto a target area, then verifying the drop was successful

Starting URL: https://demoqa.com/droppable

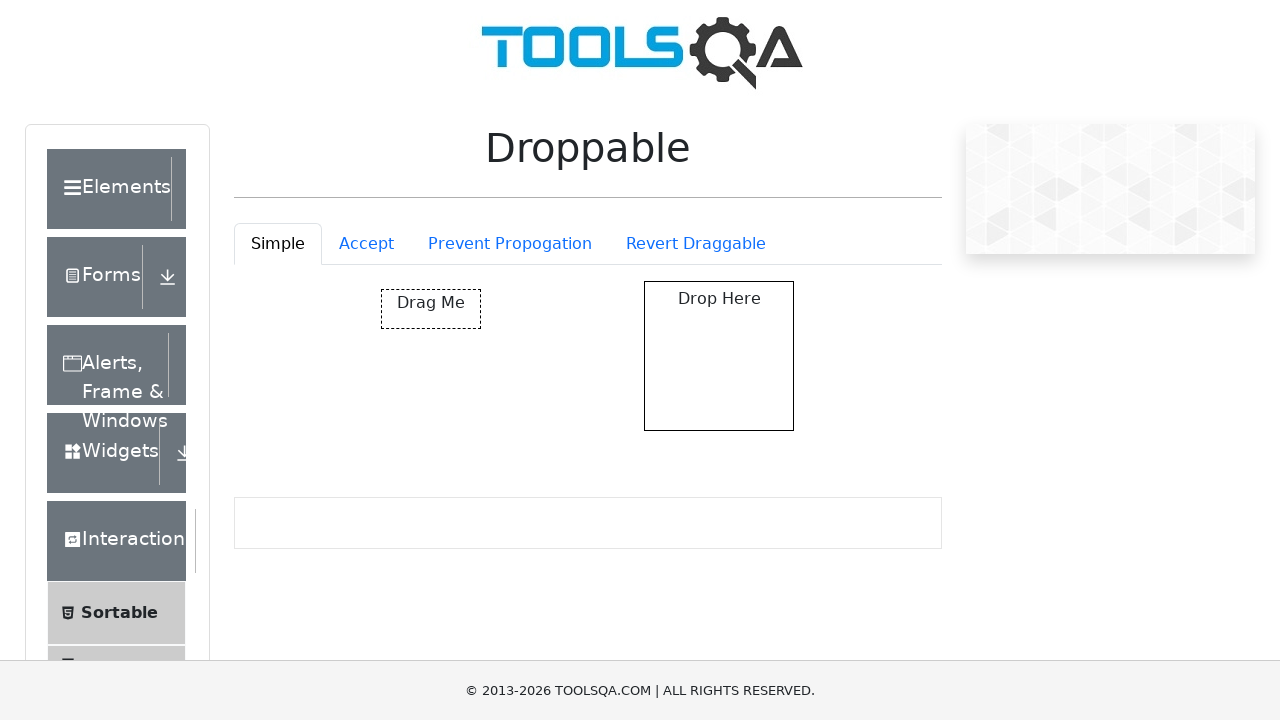

Navigated to droppable test page
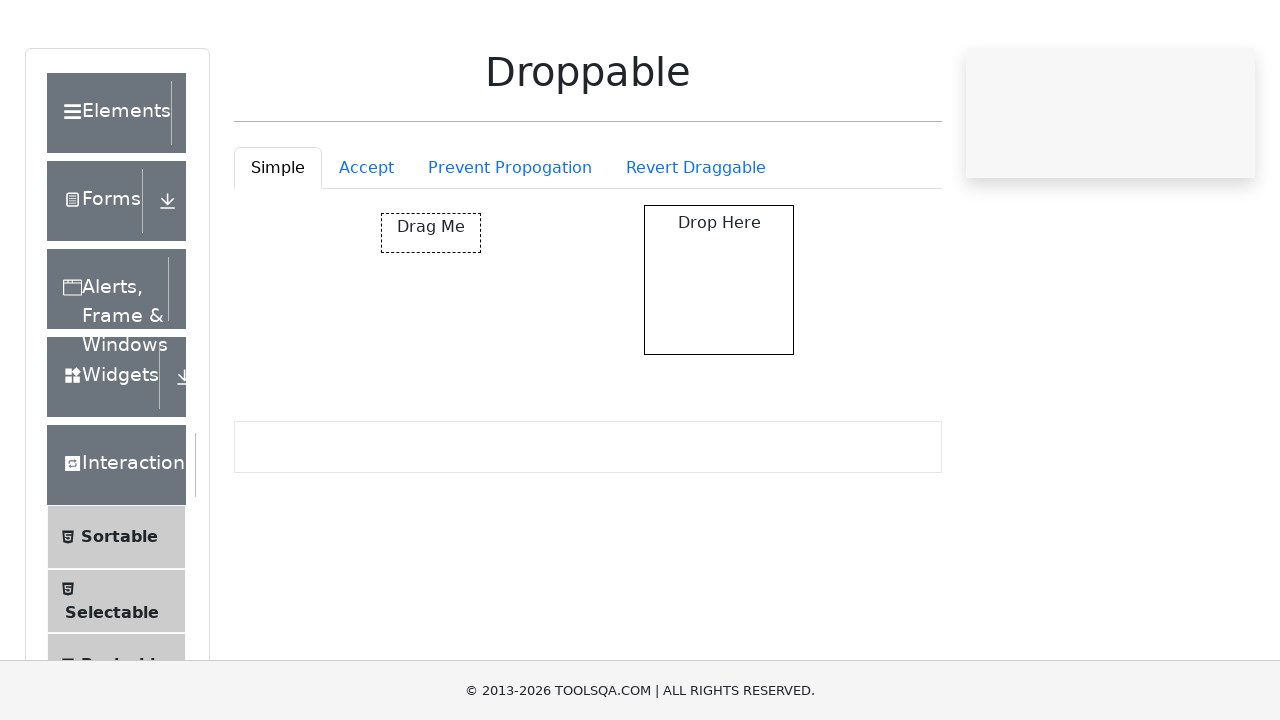

Located draggable element
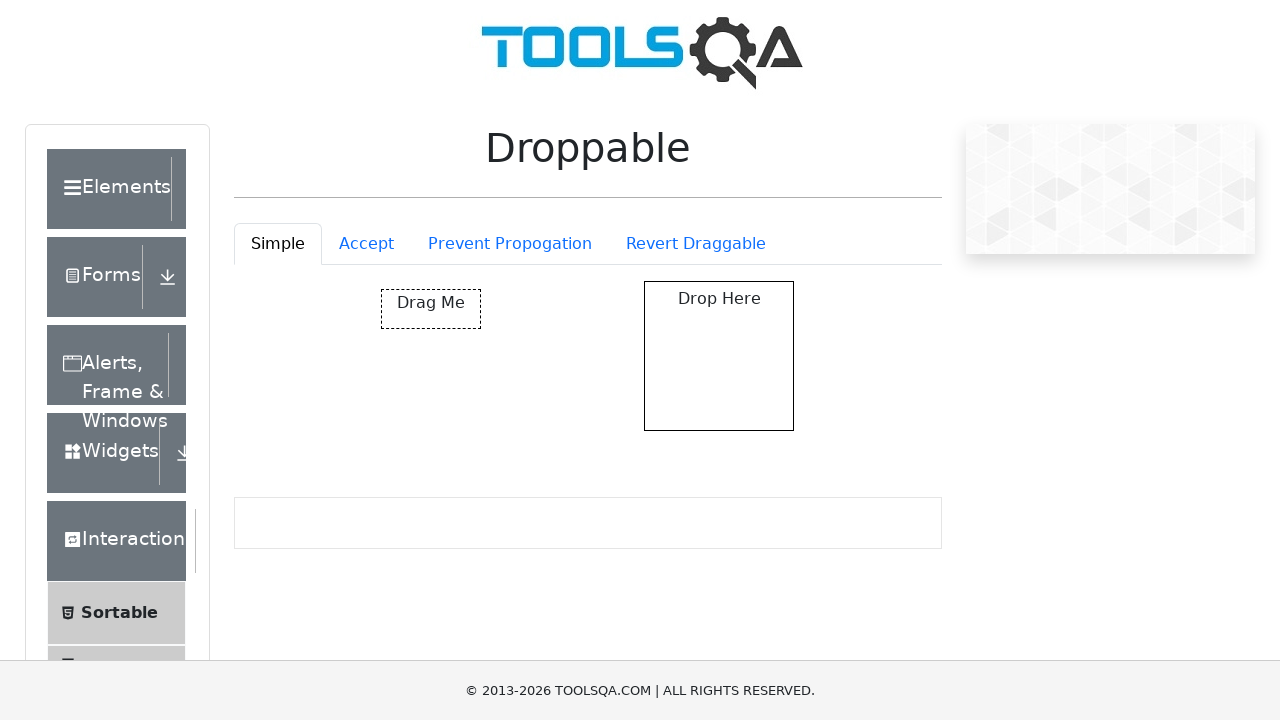

Located droppable target element
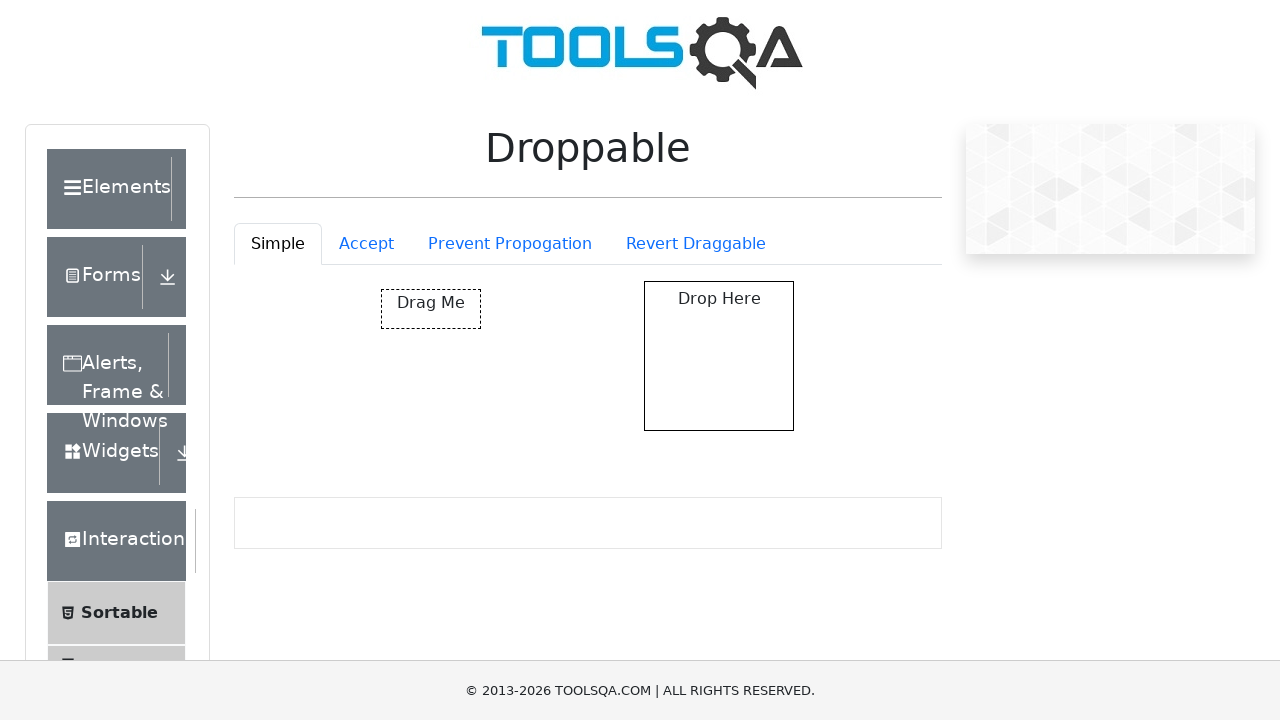

Dragged element to drop target at (719, 356)
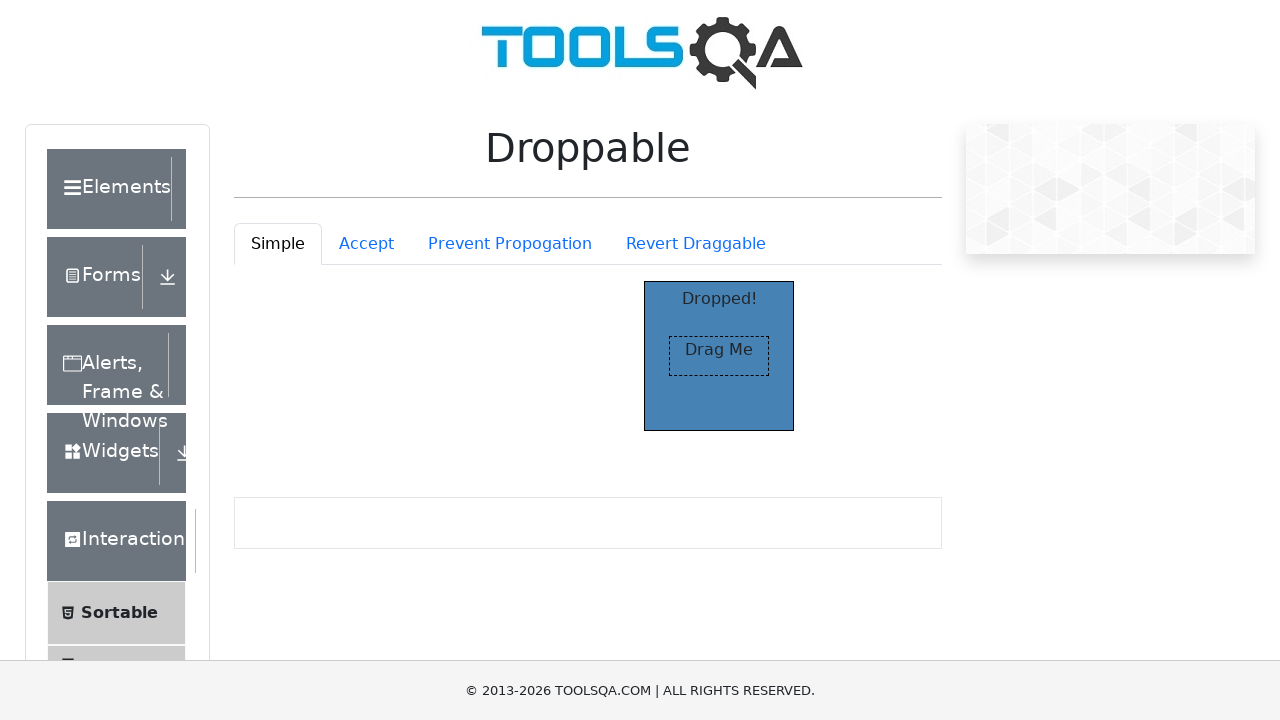

Verified drop was successful - 'Dropped!' text appeared
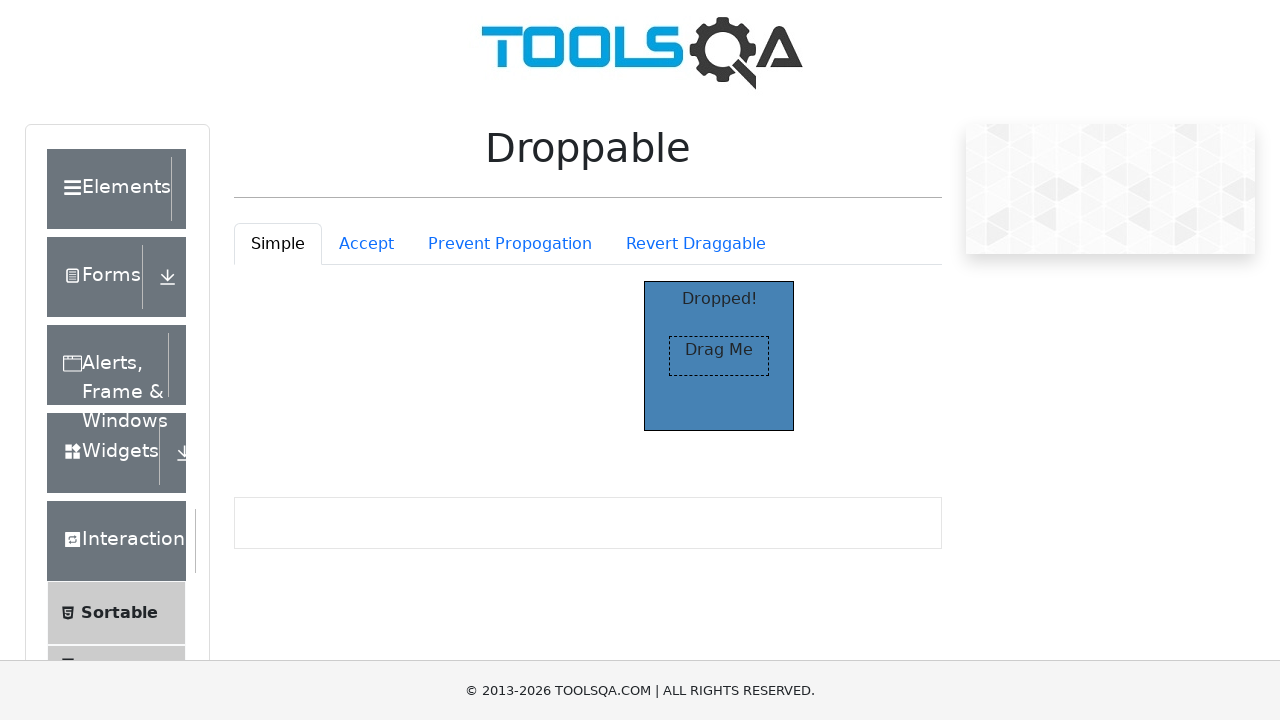

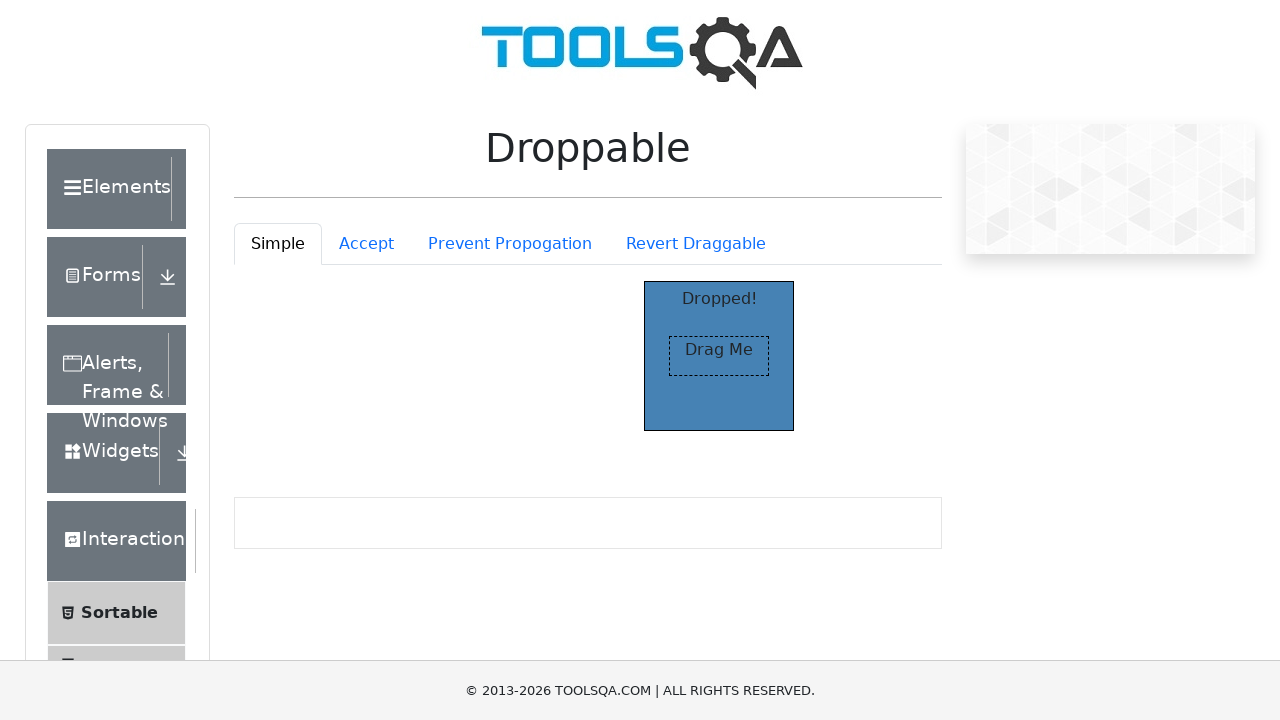